Tests the links page by navigating to it, maximizing the window, and verifying that link elements are present on the page

Starting URL: https://demoqa.com/links

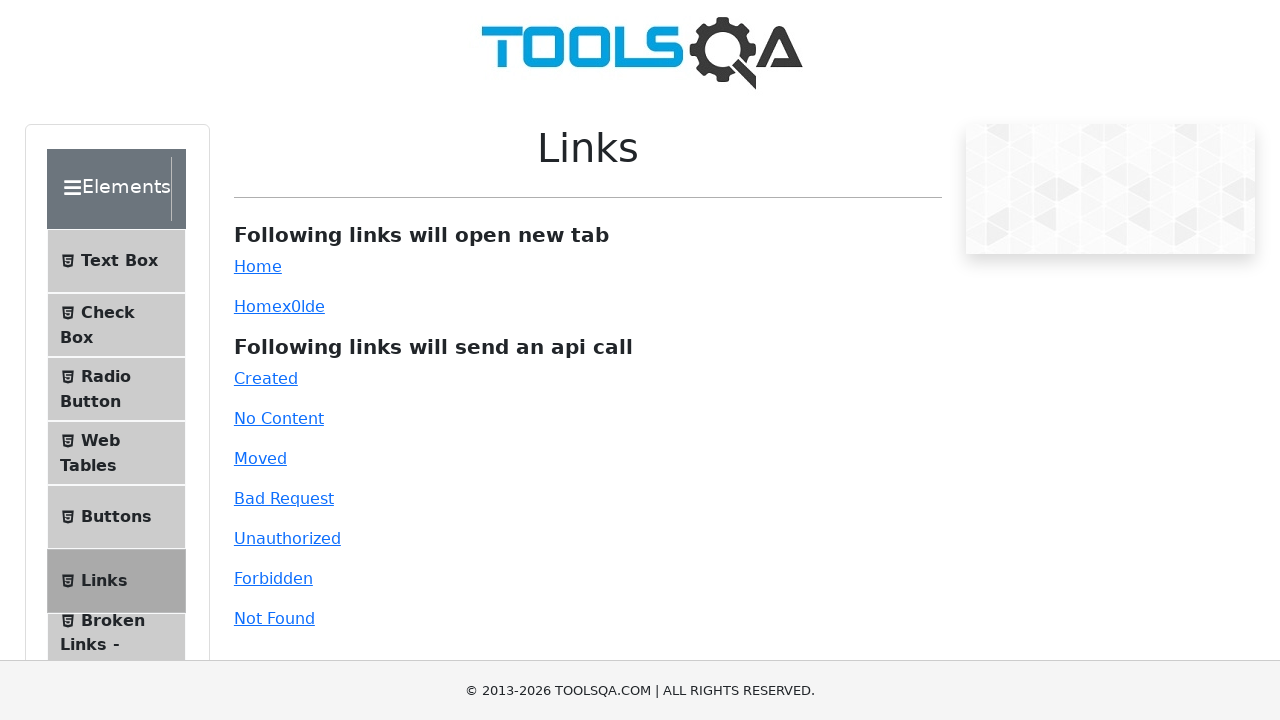

Navigated to the links page at https://demoqa.com/links
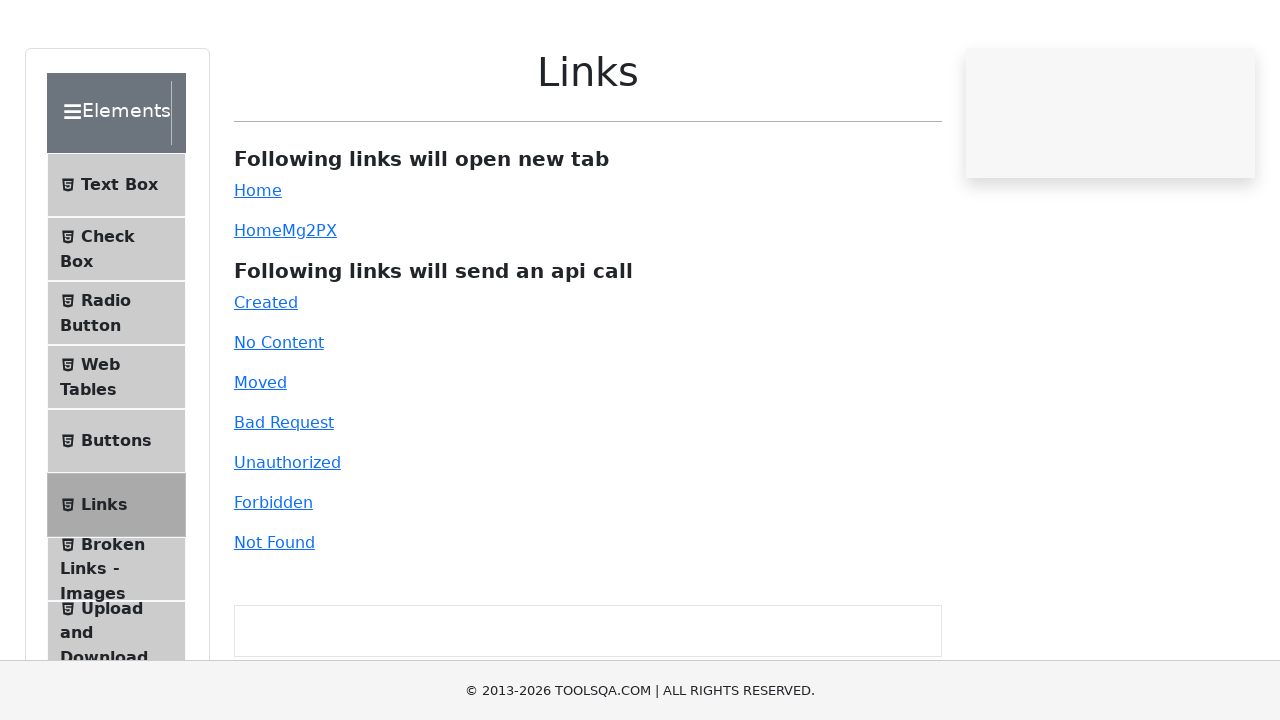

Maximized the browser window to 1920x1080
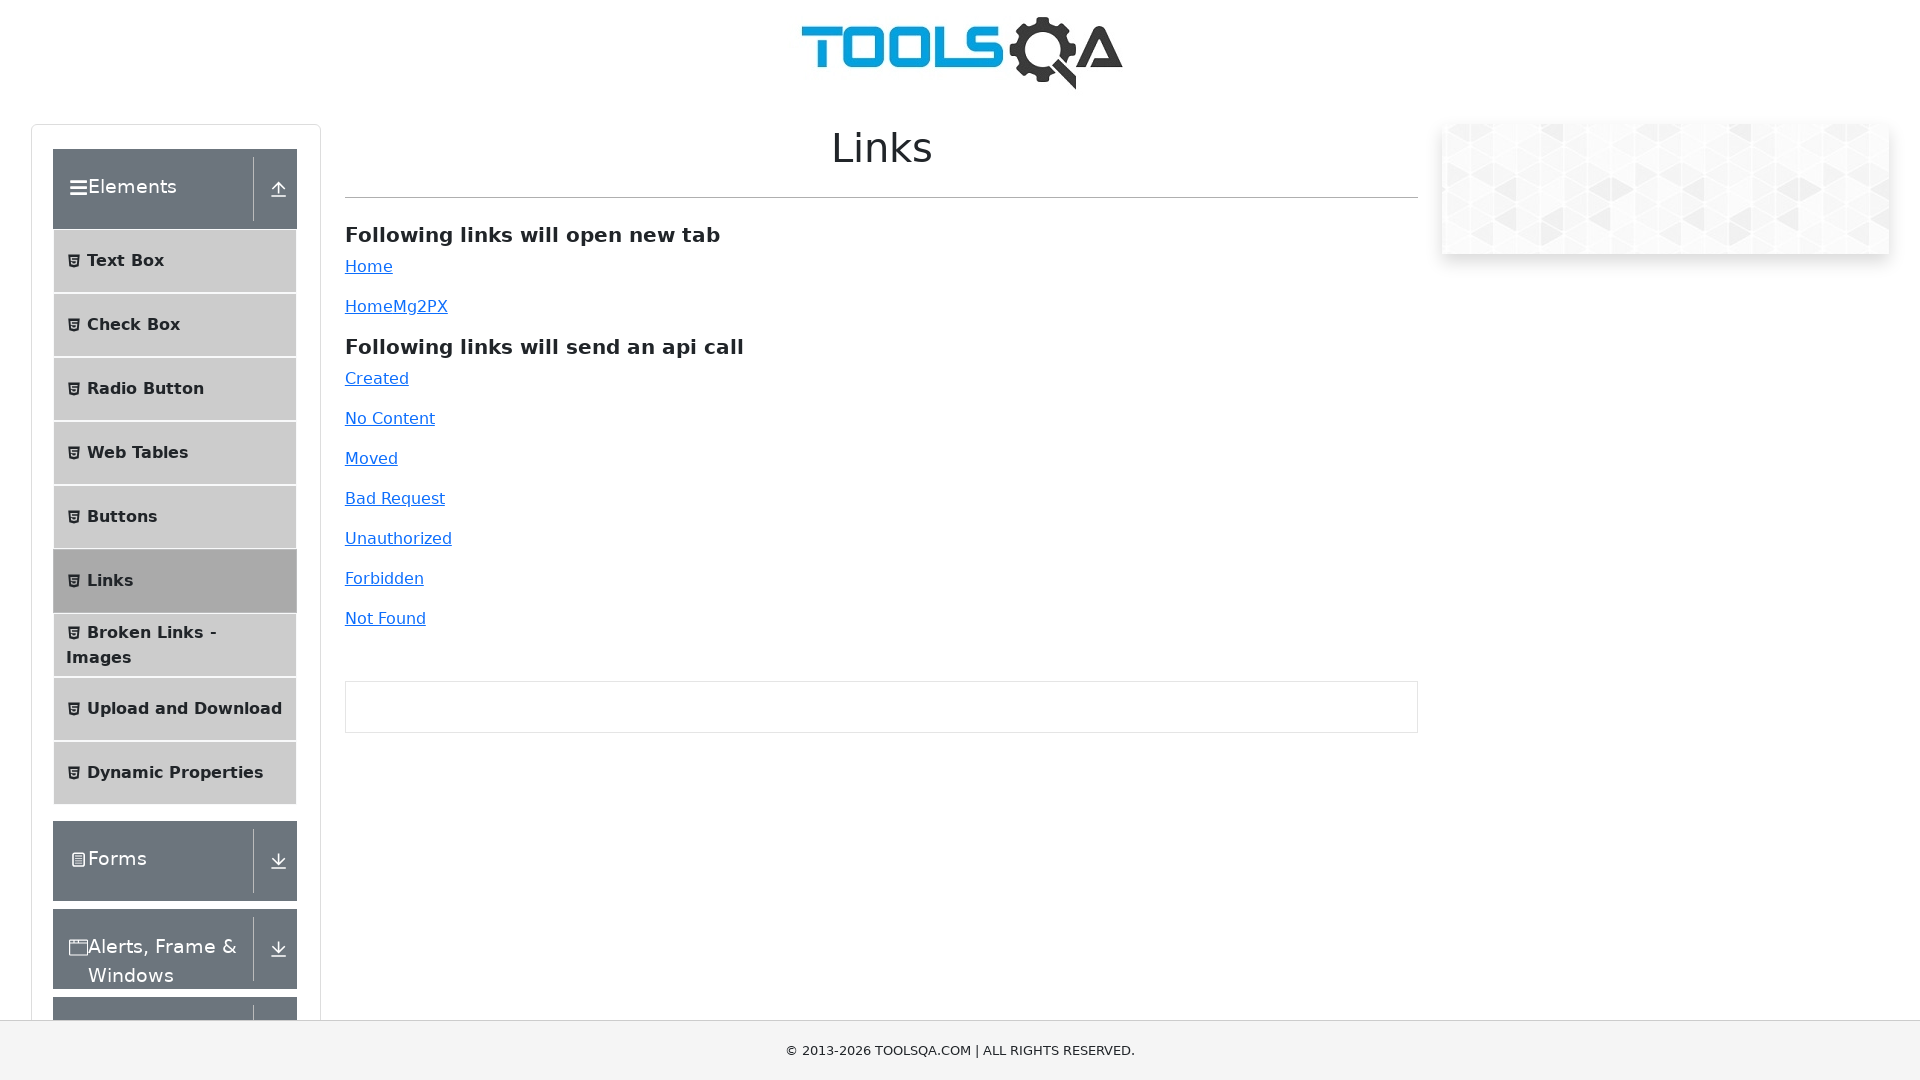

Waited for link elements to load on the page
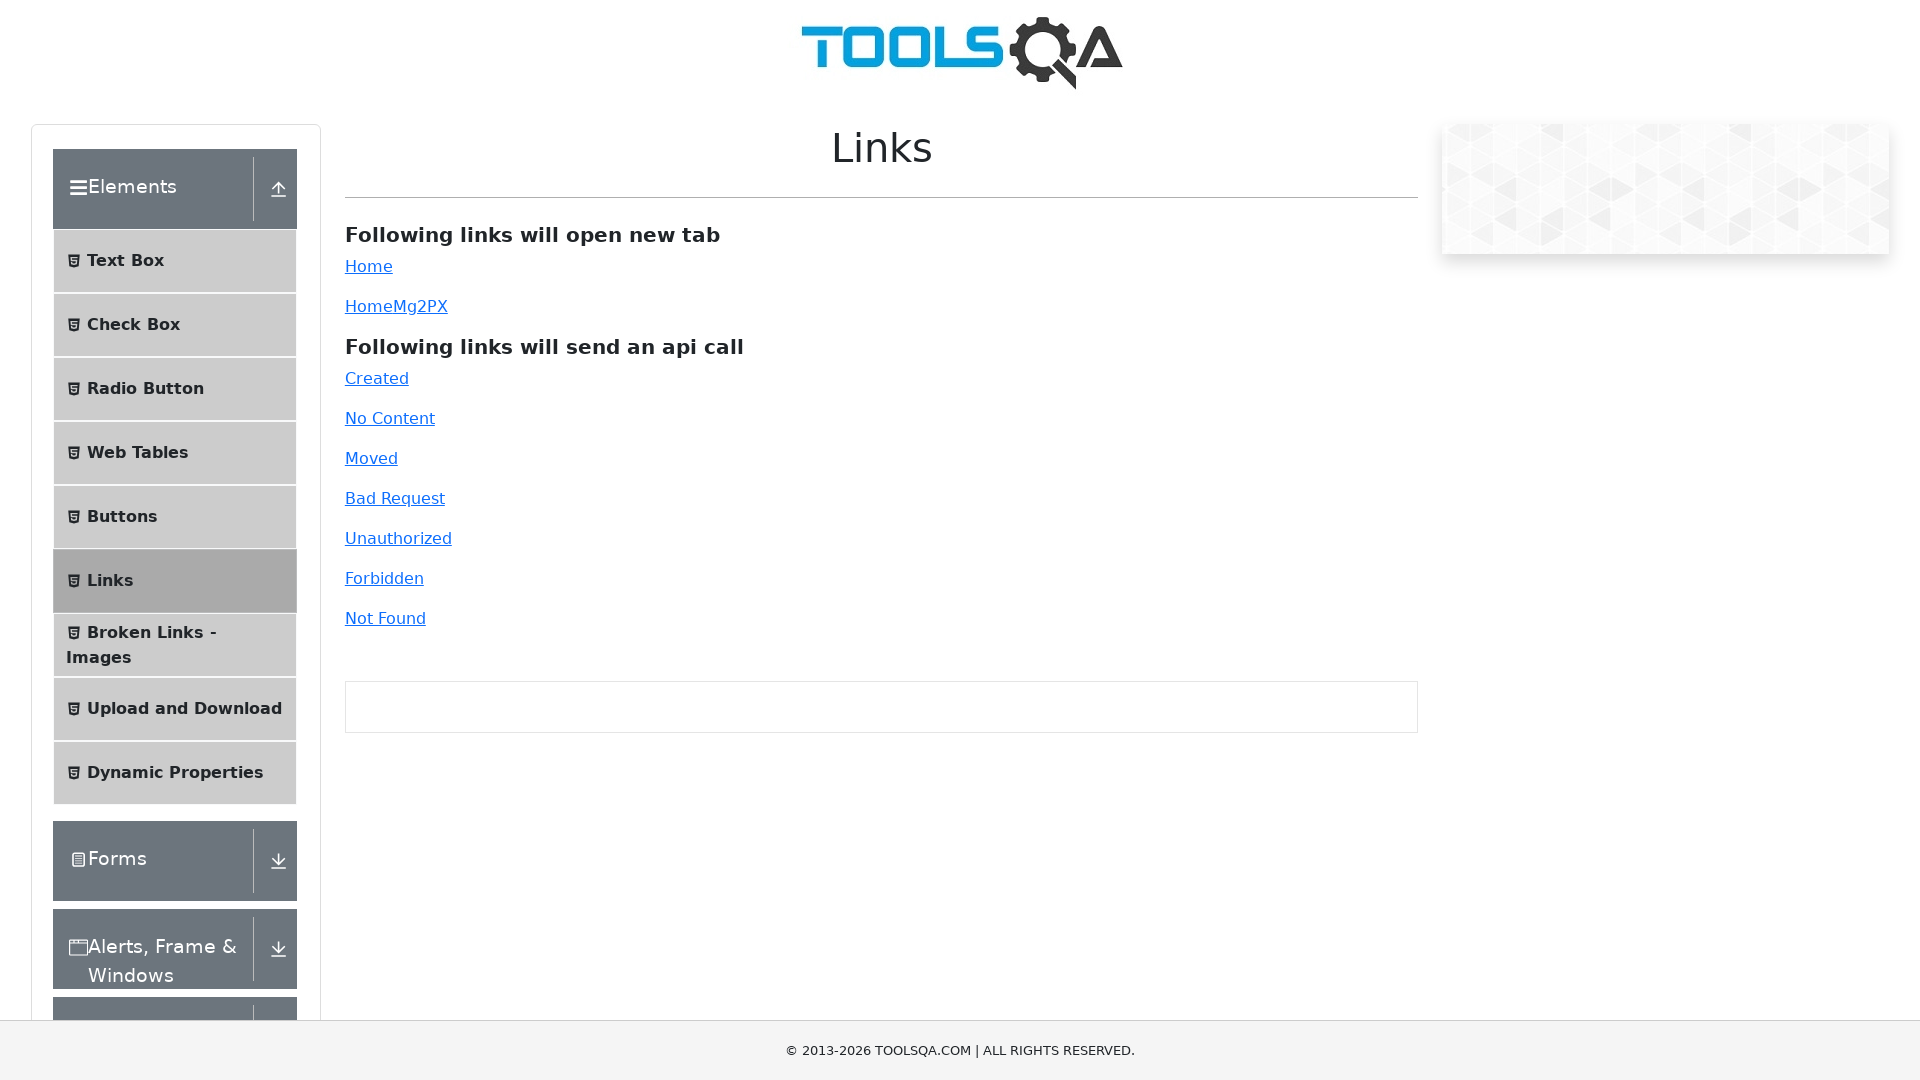

Retrieved all link elements from the page
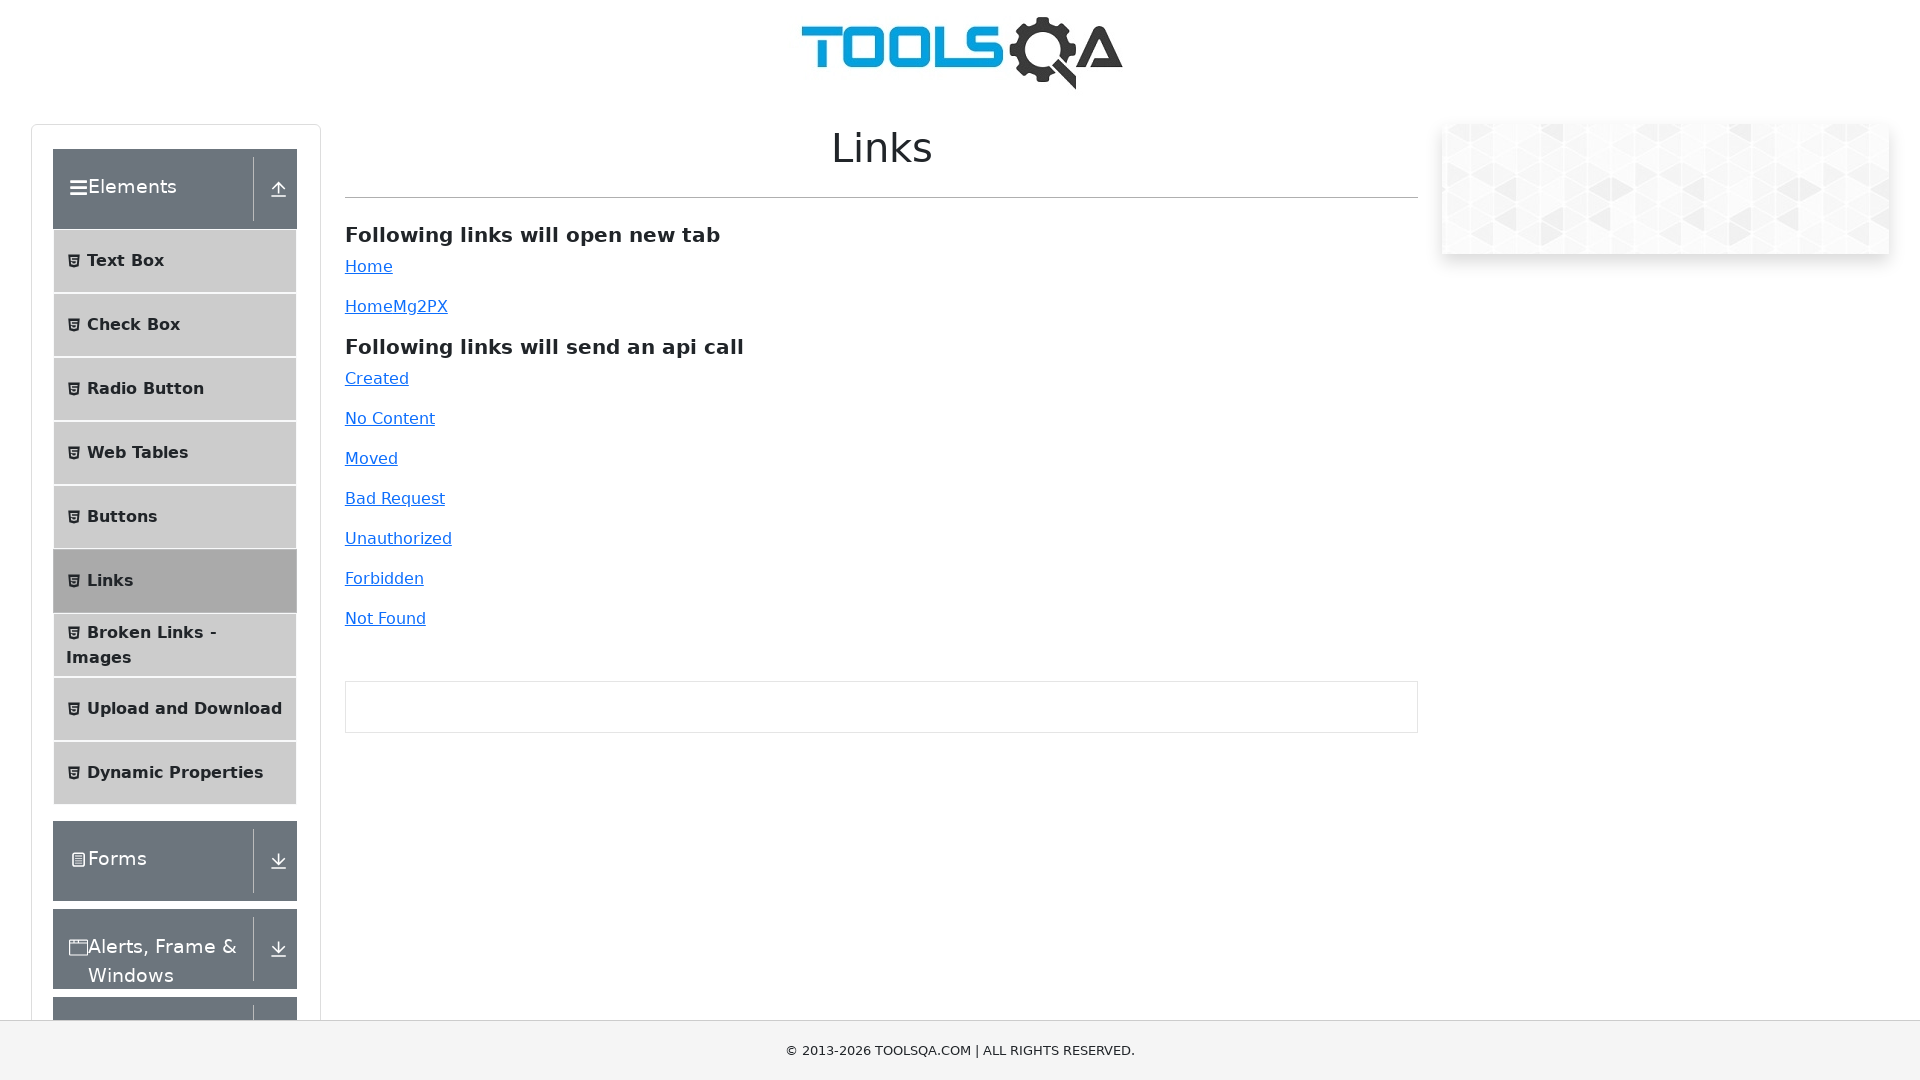

Verified that links are present on the page - found 43 links
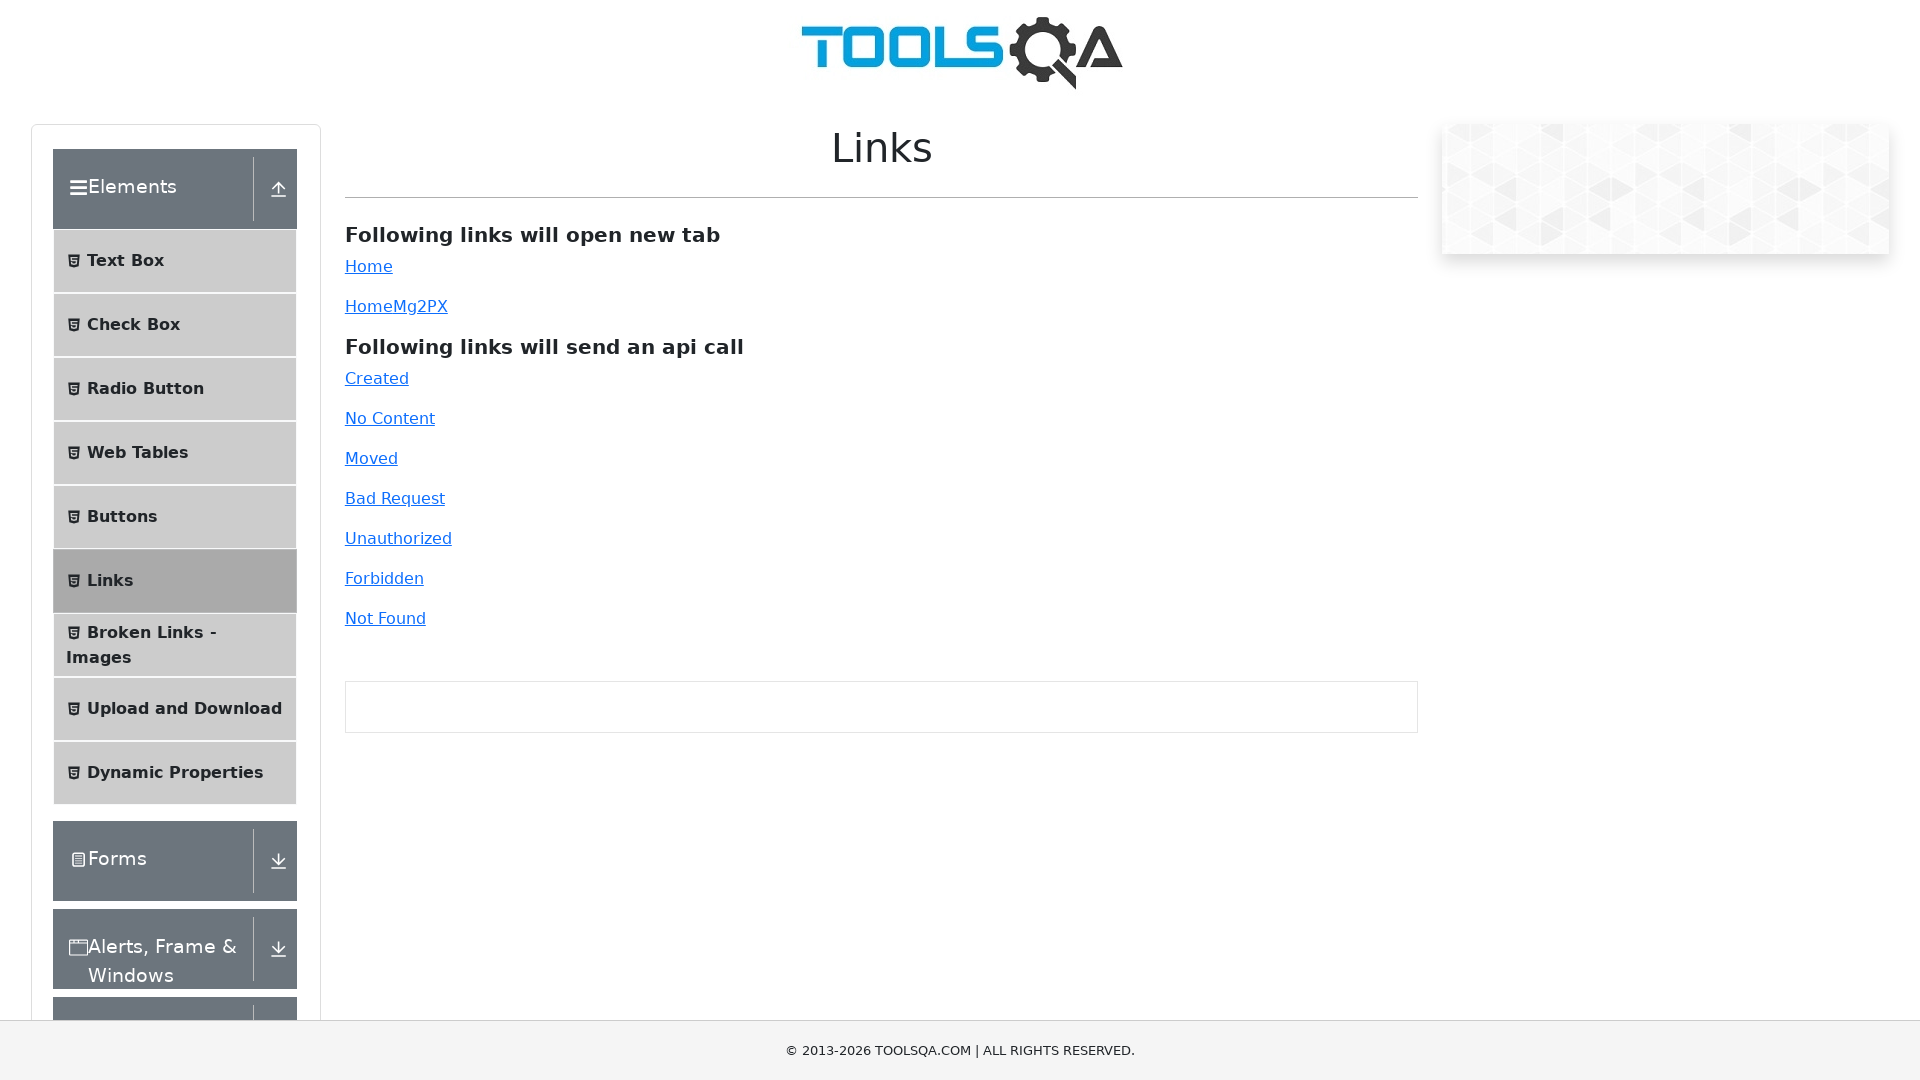

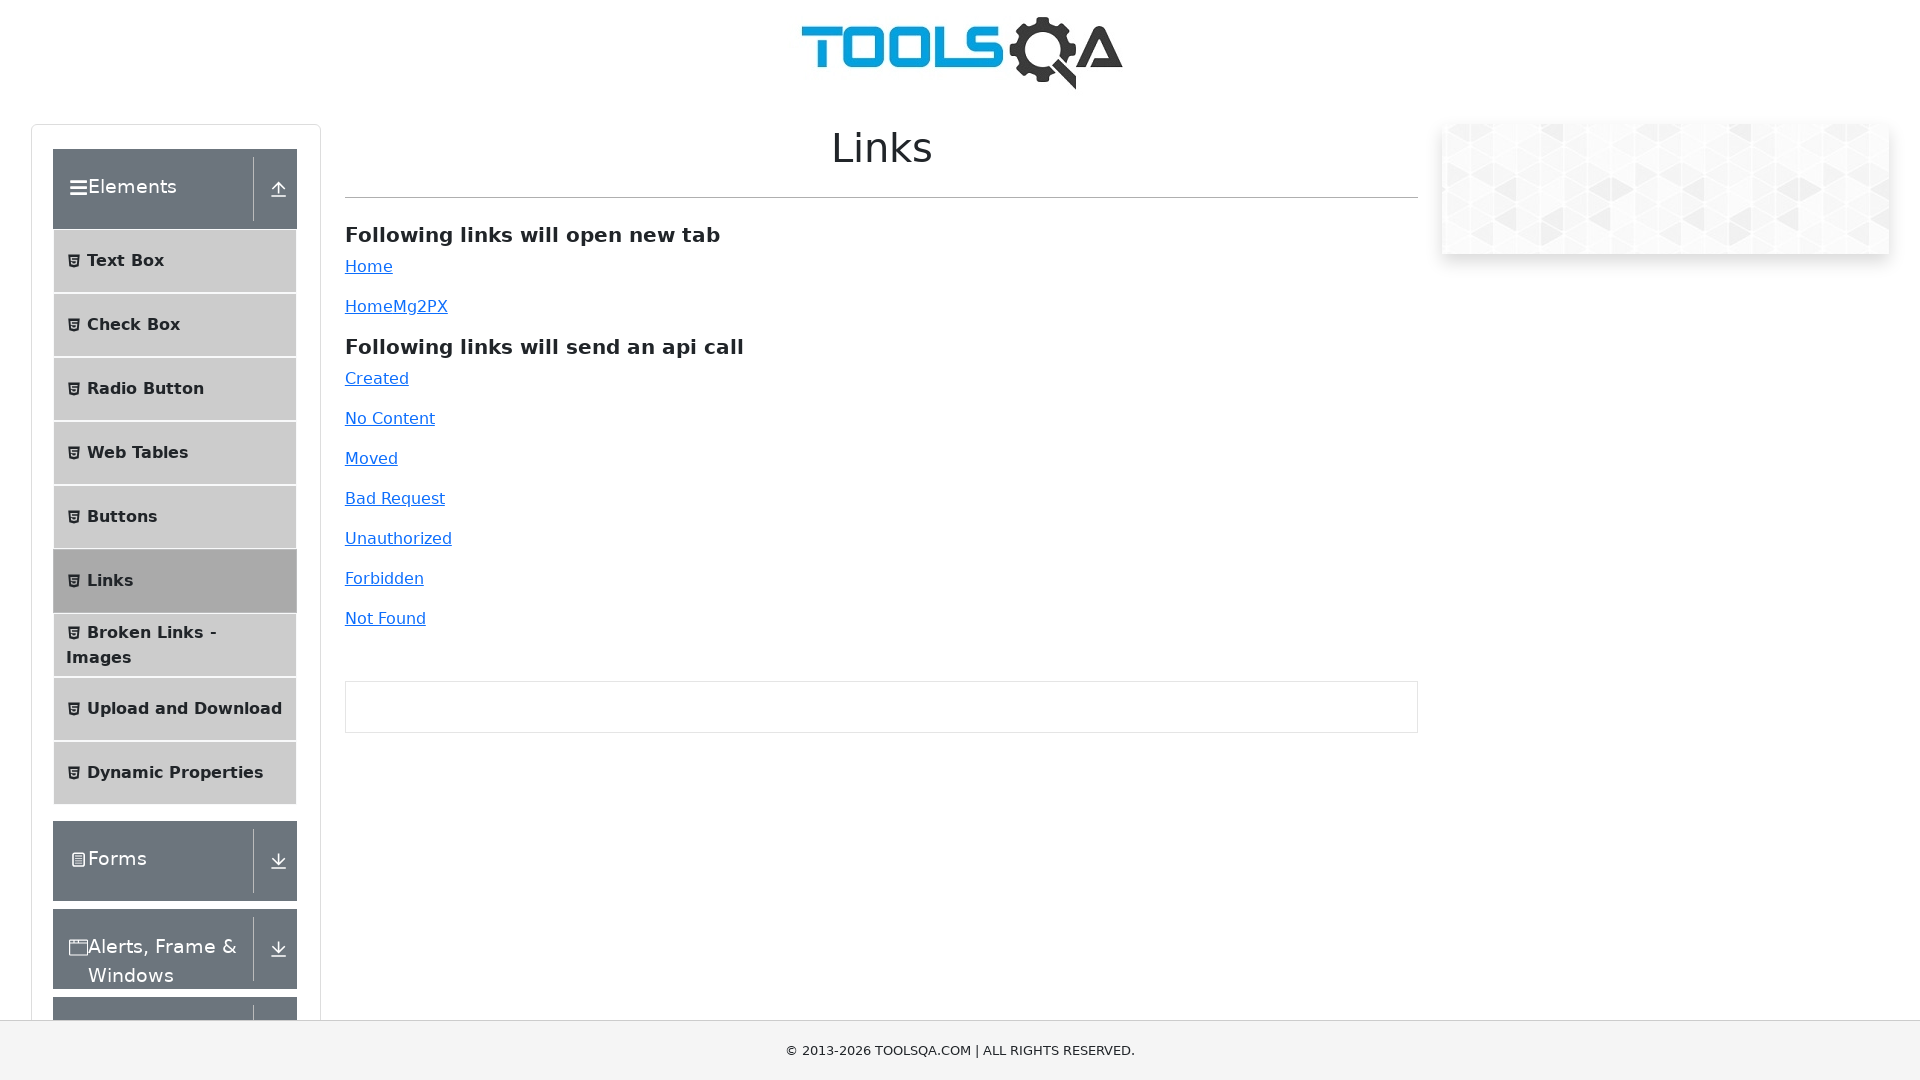